Tests that todo data persists after page reload by adding items, completing one, and reloading

Starting URL: https://demo.playwright.dev/todomvc

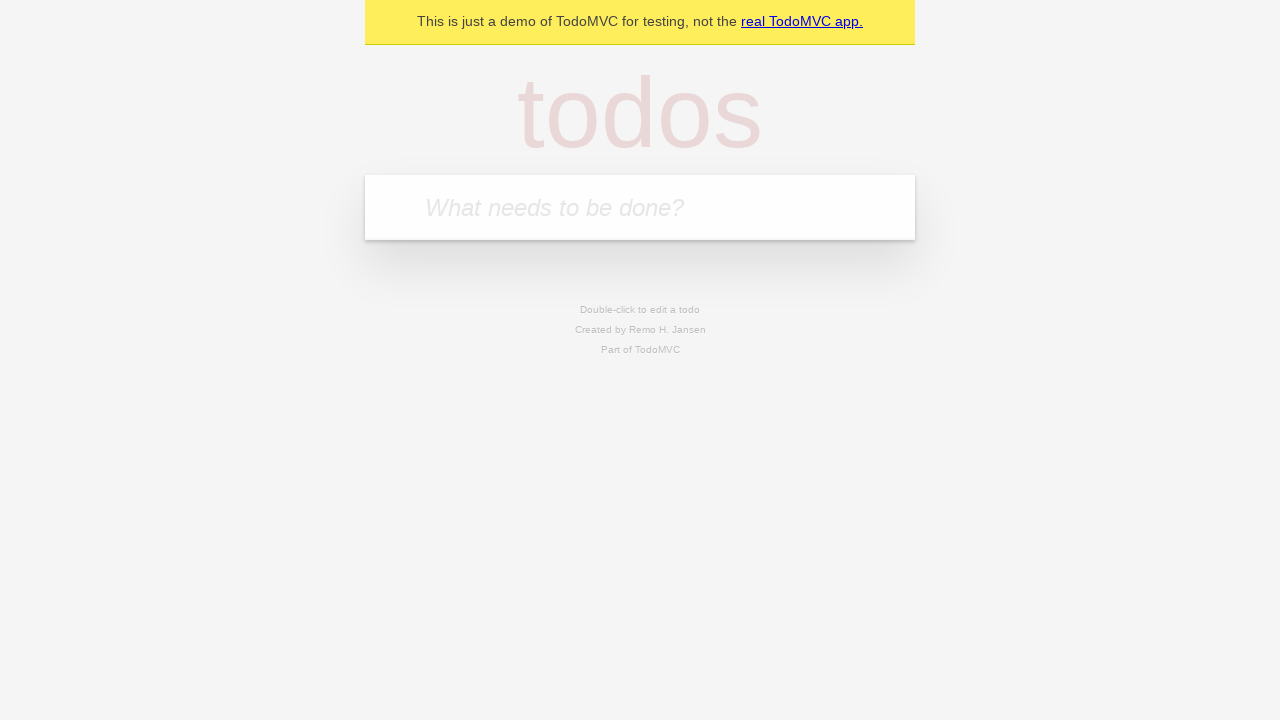

Located the todo input field
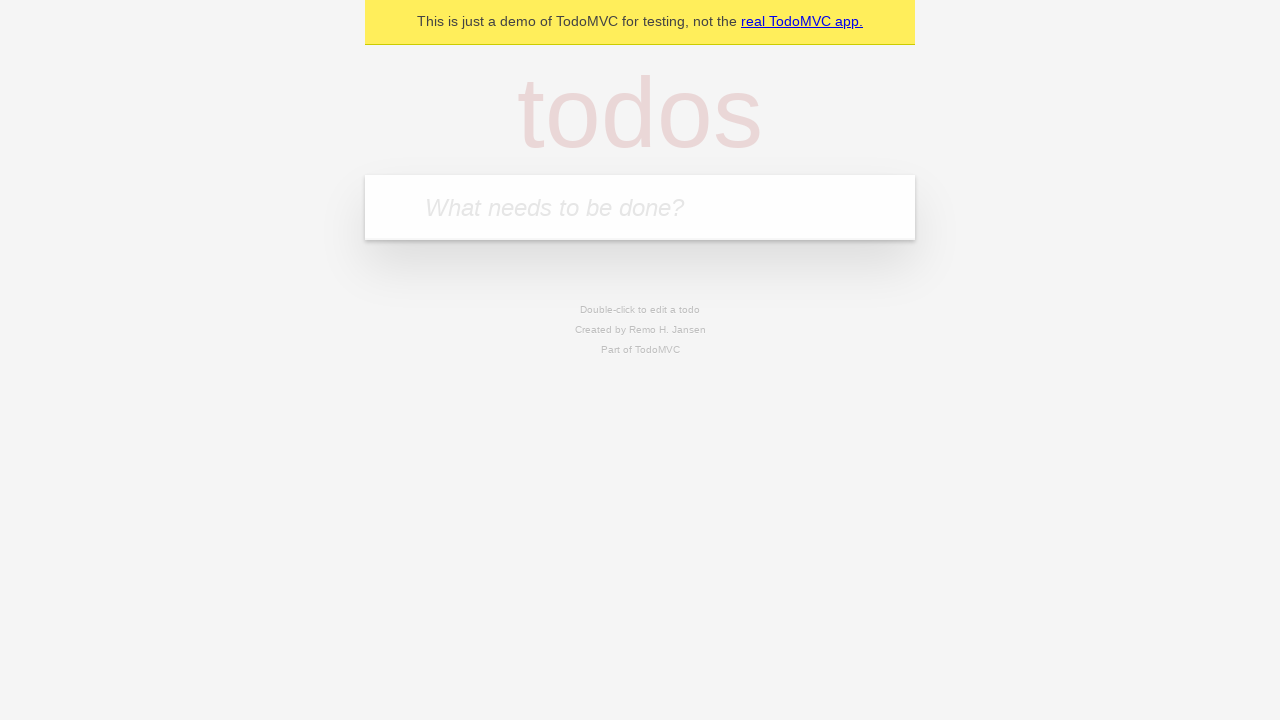

Filled todo input with 'buy some cheese' on internal:attr=[placeholder="What needs to be done?"i]
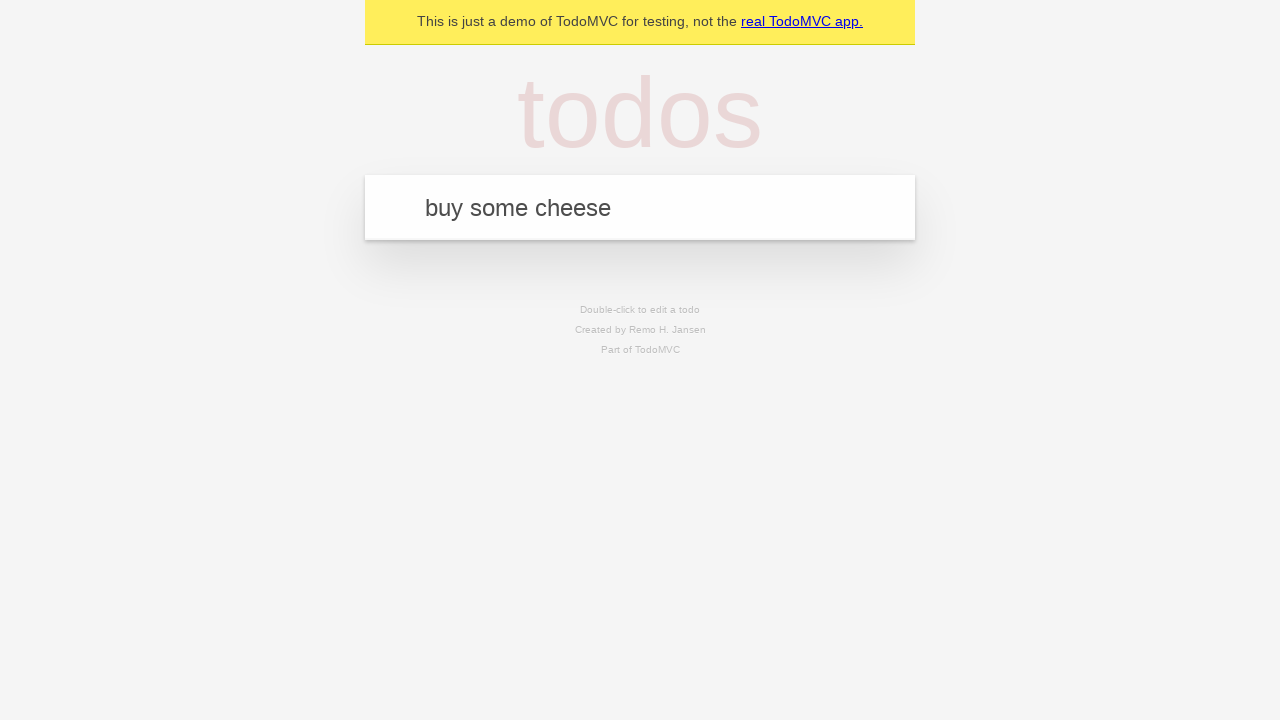

Pressed Enter to add first todo item on internal:attr=[placeholder="What needs to be done?"i]
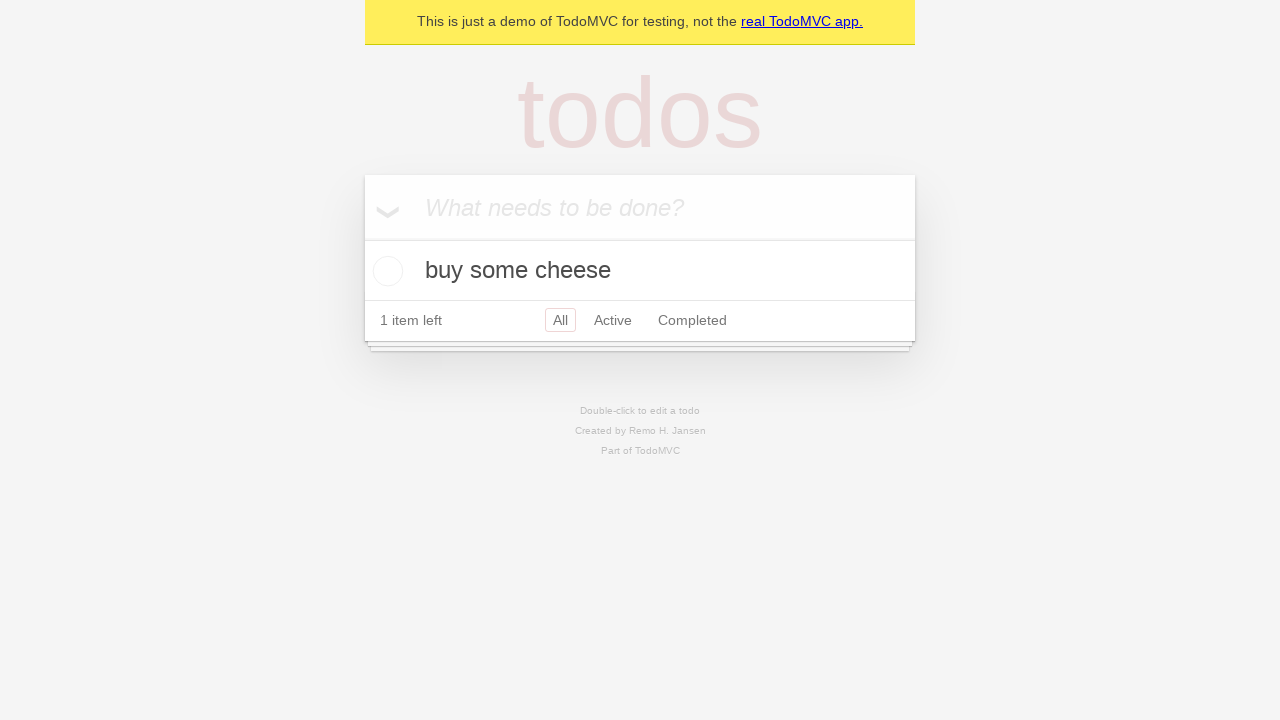

Filled todo input with 'feed the cat' on internal:attr=[placeholder="What needs to be done?"i]
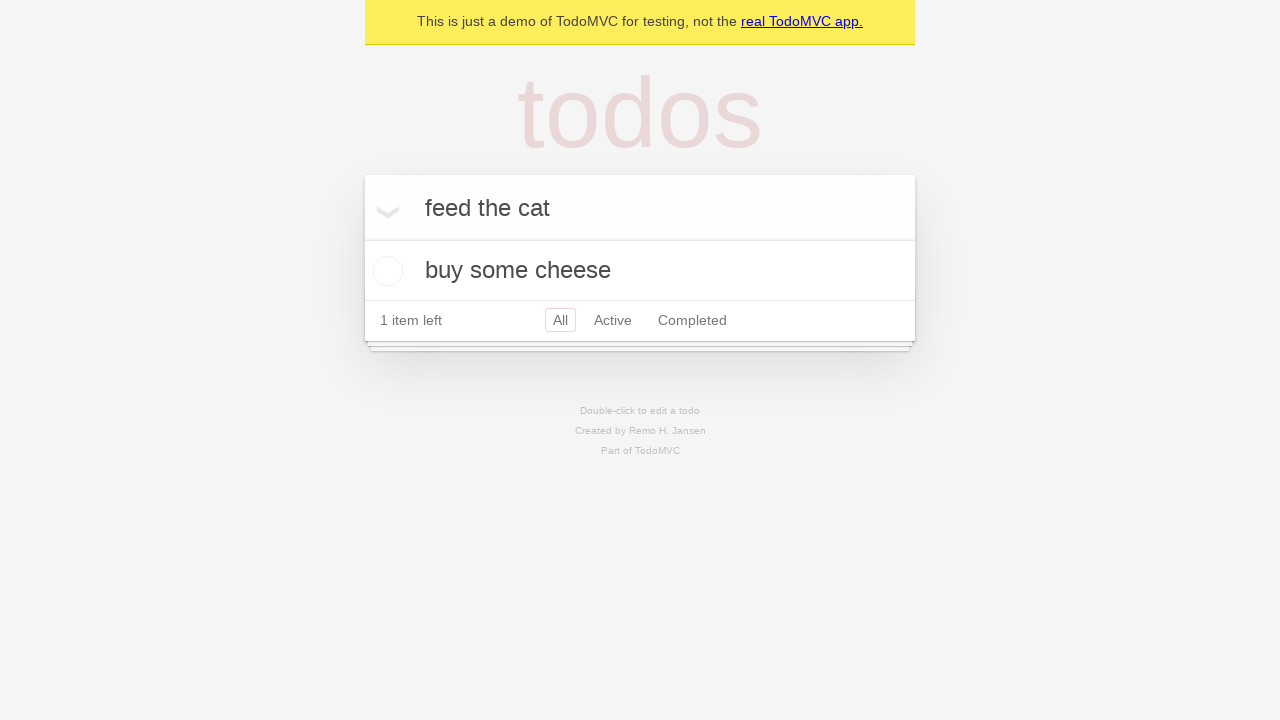

Pressed Enter to add second todo item on internal:attr=[placeholder="What needs to be done?"i]
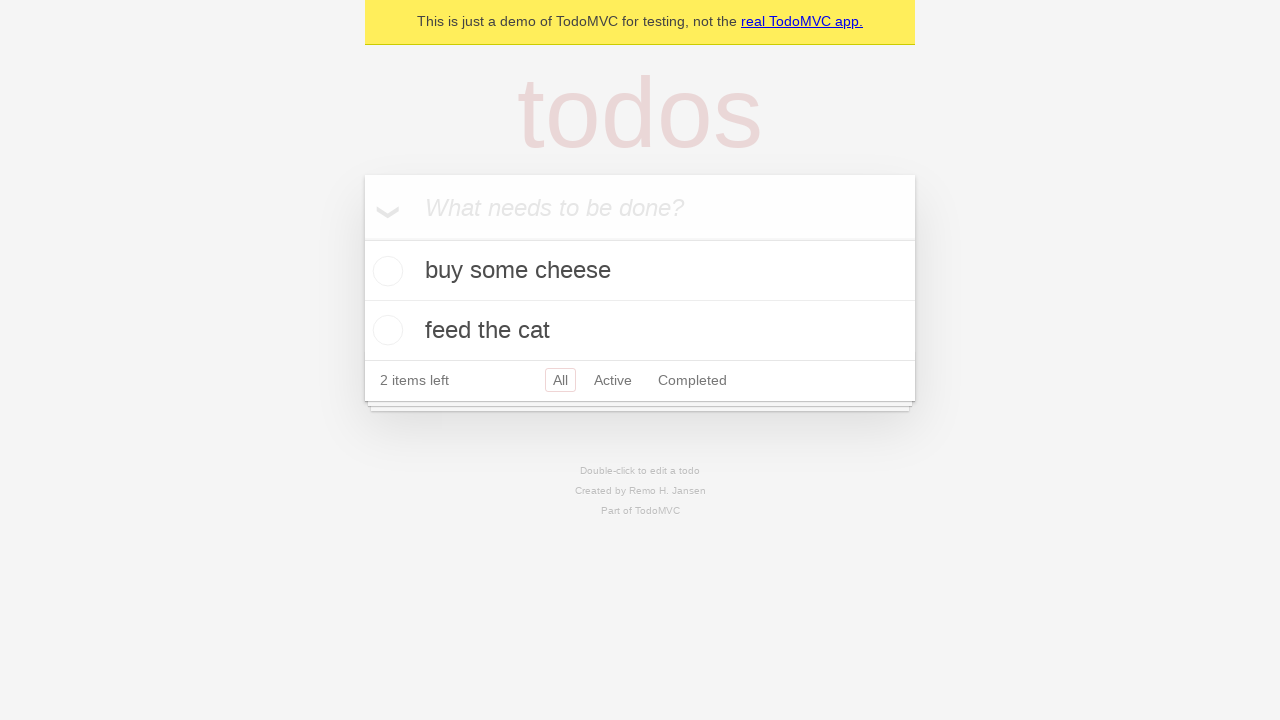

Located all todo items
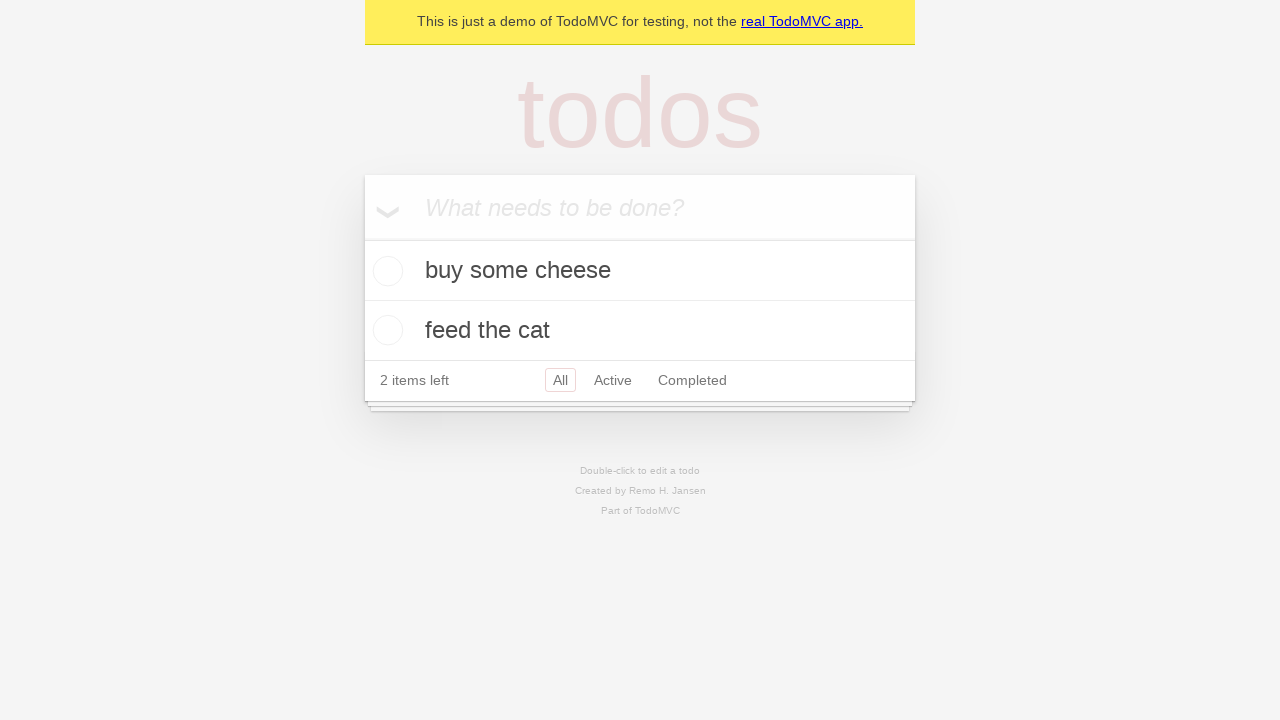

Checked the first todo item as completed at (385, 271) on internal:testid=[data-testid="todo-item"s] >> nth=0 >> internal:role=checkbox
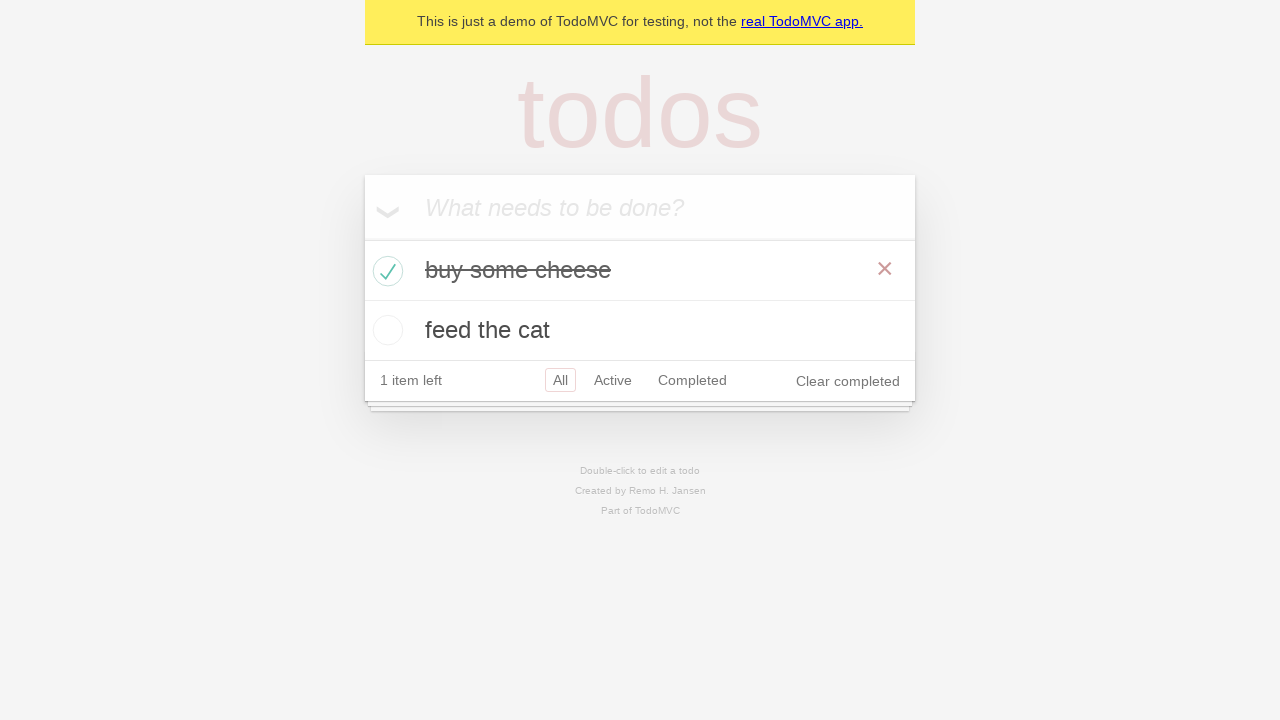

Reloaded the page to test data persistence
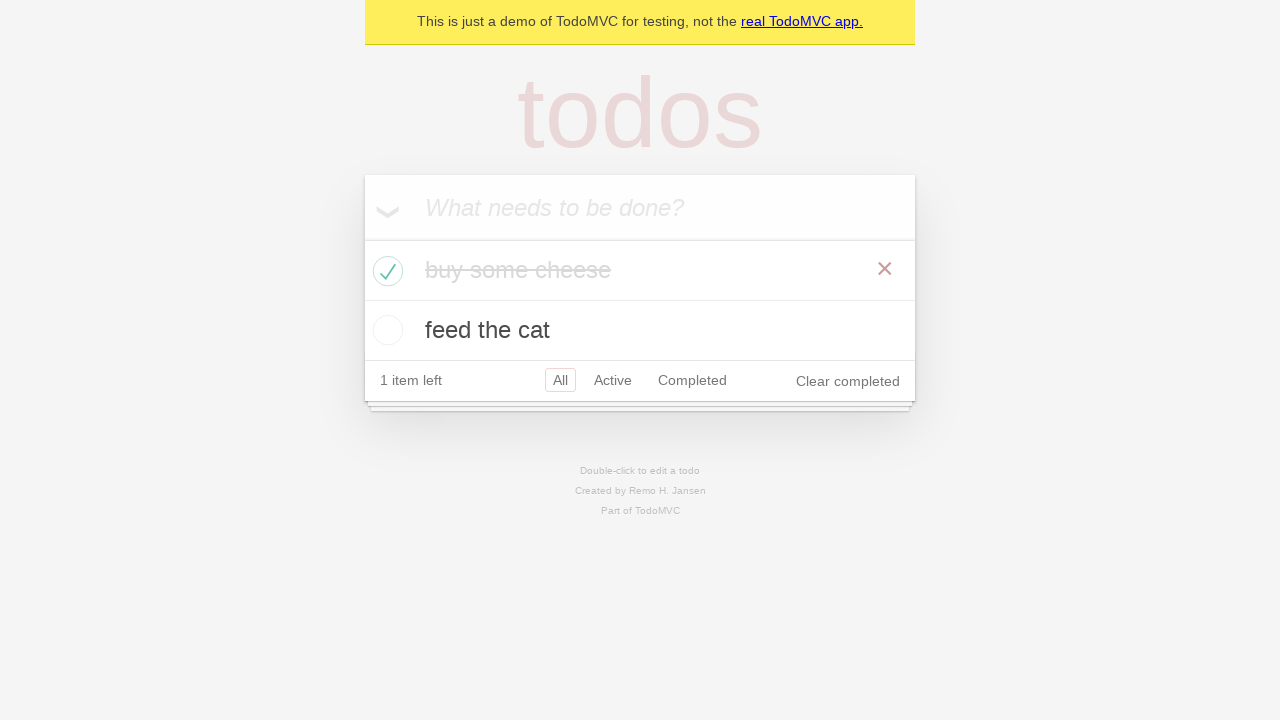

Waited for todo items to load after page reload
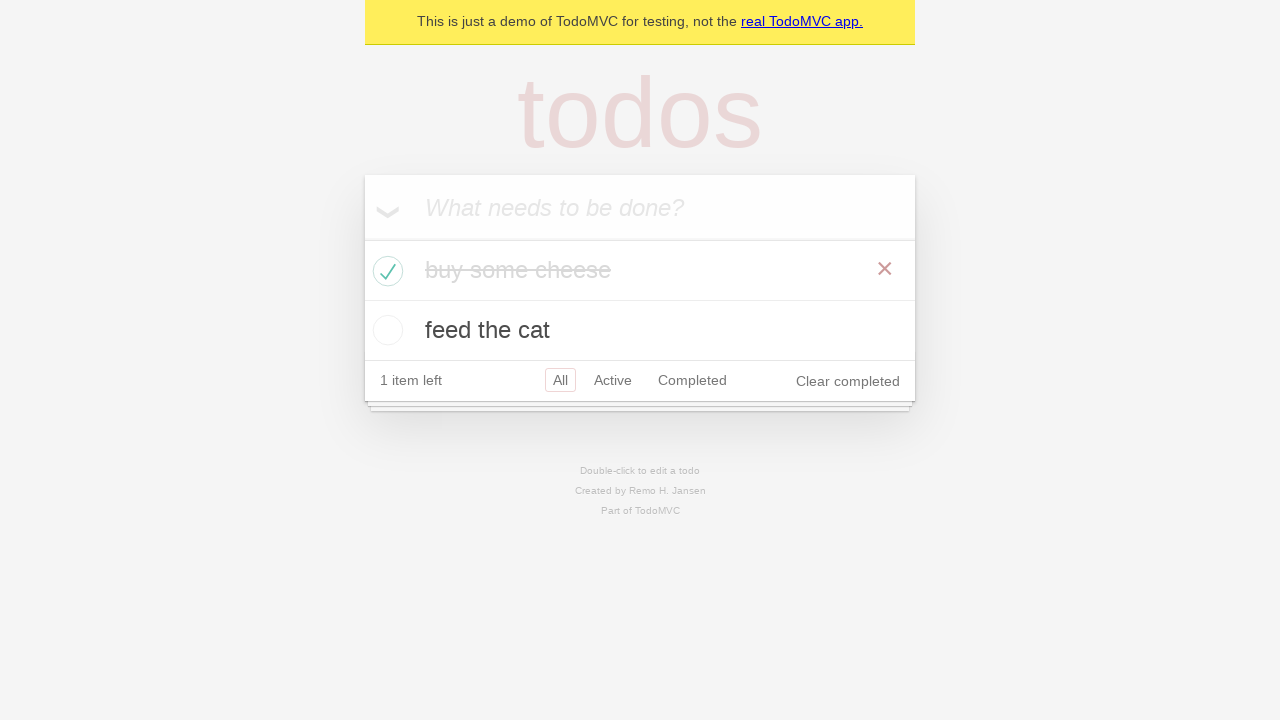

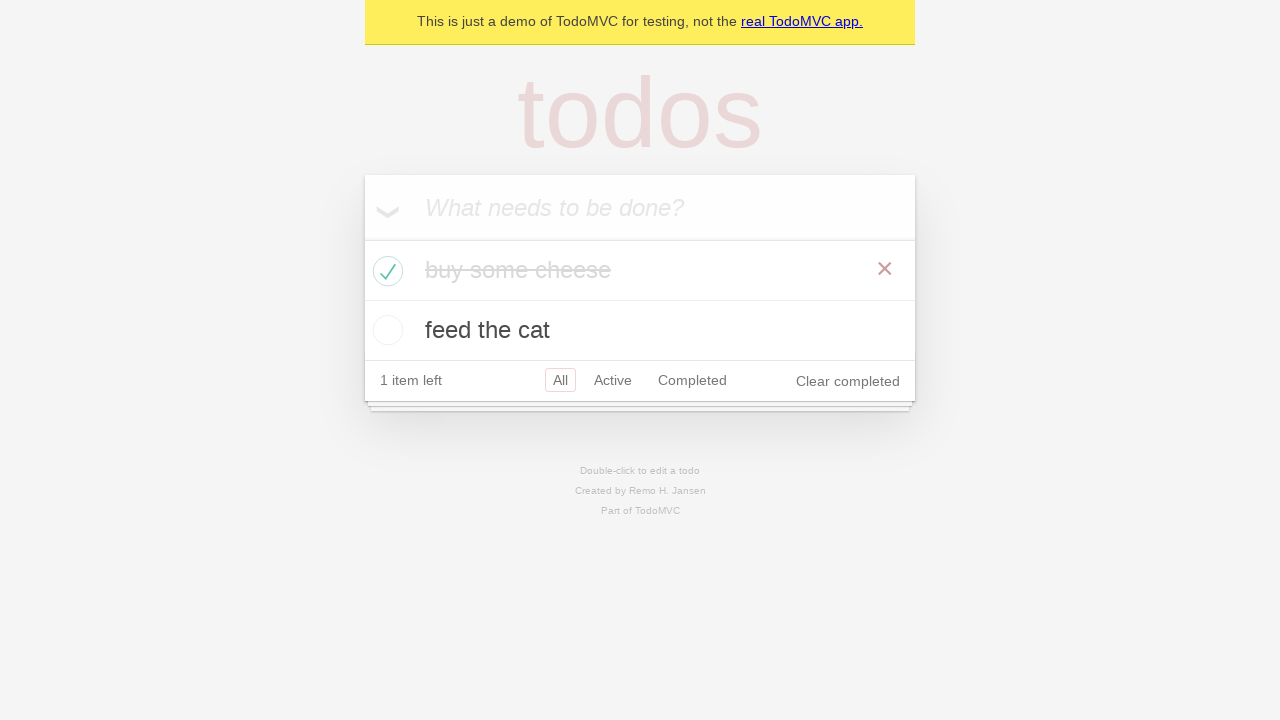